Tests nested frames navigation by clicking on a nested frames link, switching to the top frame, then to the middle frame, and verifying content is accessible

Starting URL: https://the-internet.herokuapp.com

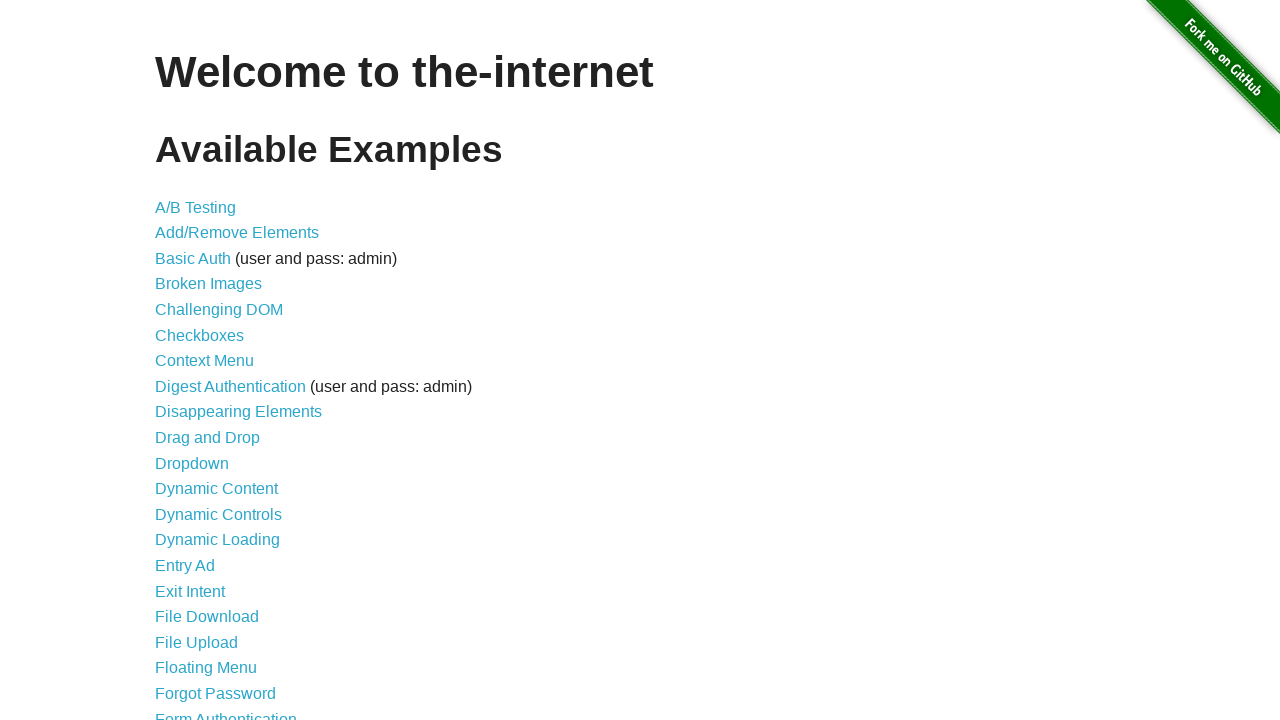

Clicked on nested frames link at (210, 395) on xpath=//*[contains(@href,'nested')]
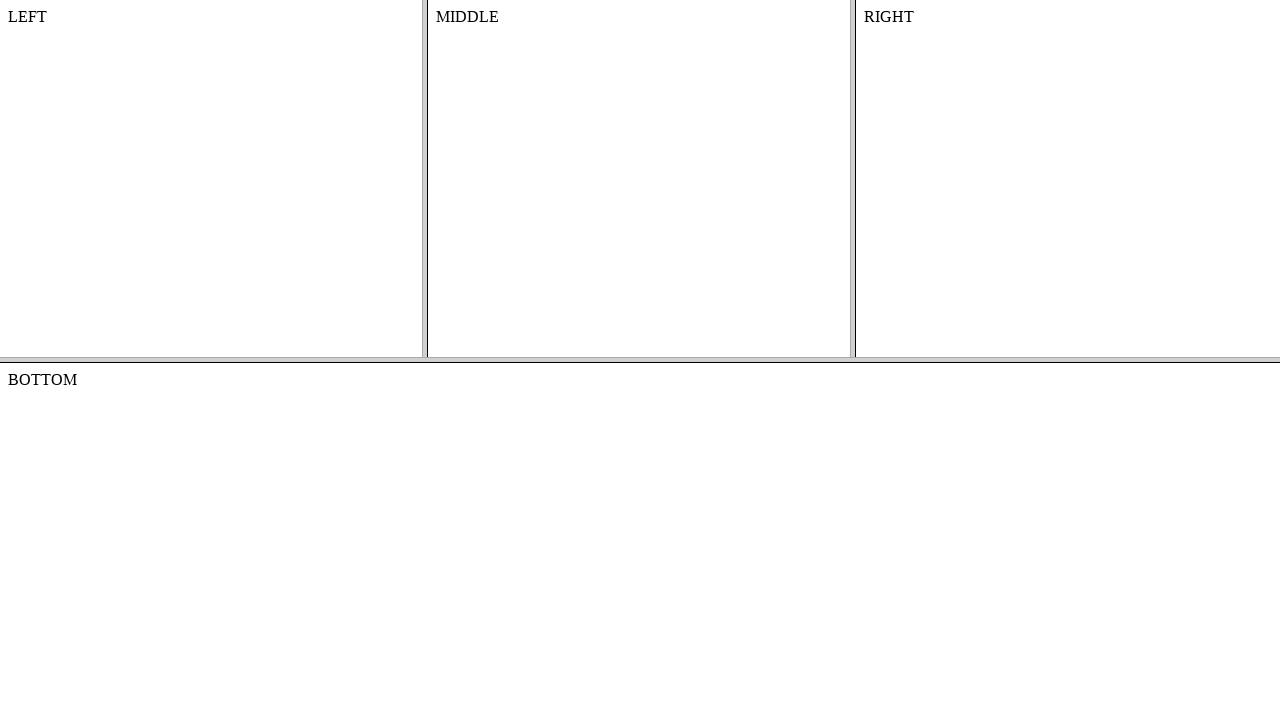

Located top frame
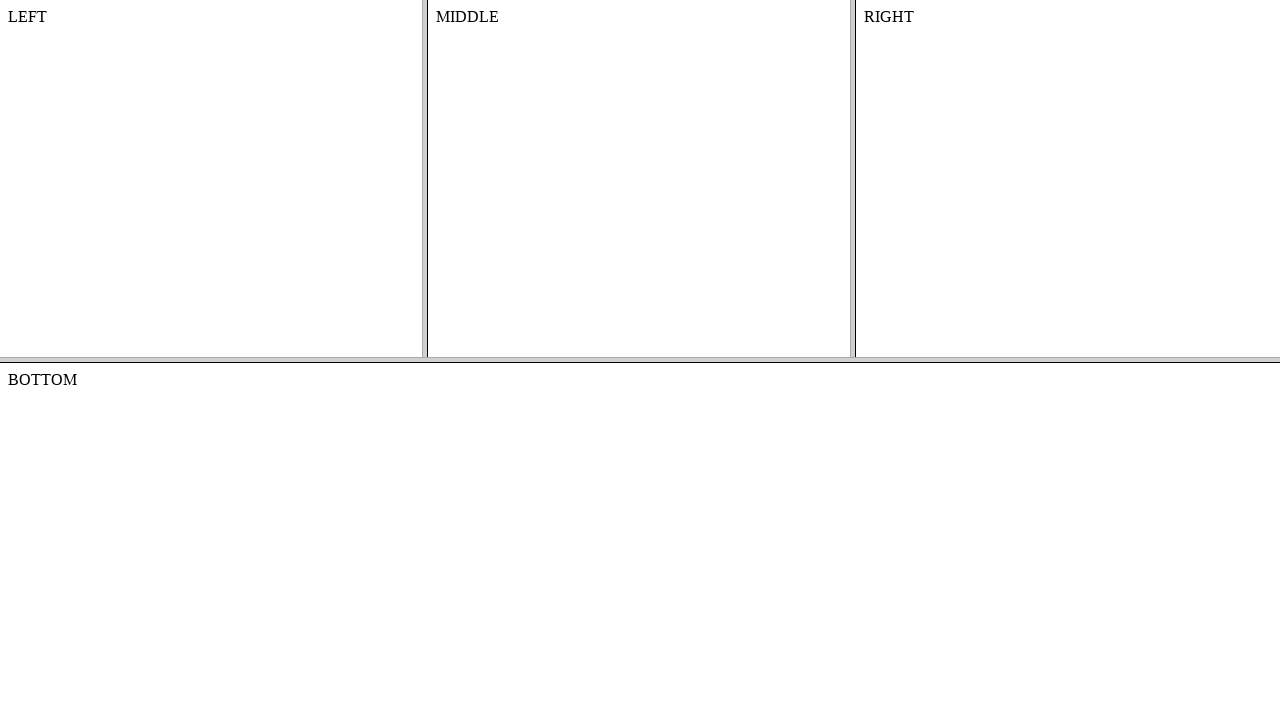

Located middle frame within top frame
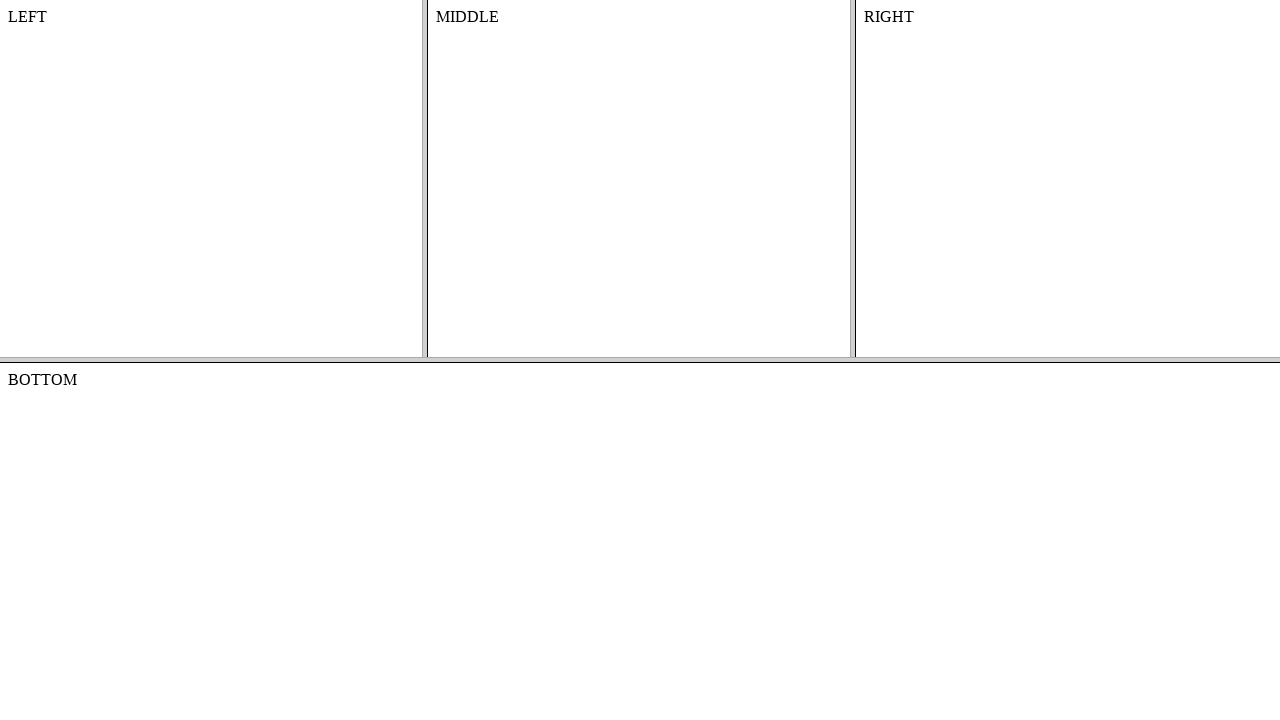

Content element loaded in middle frame
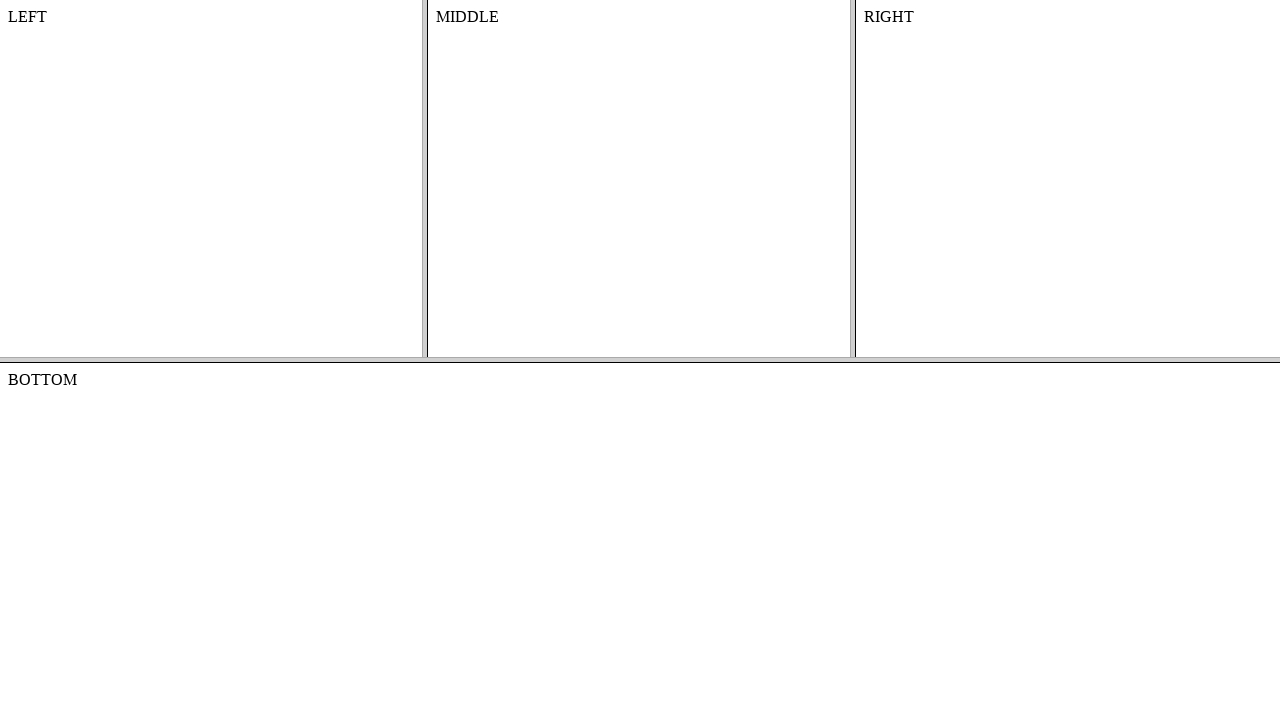

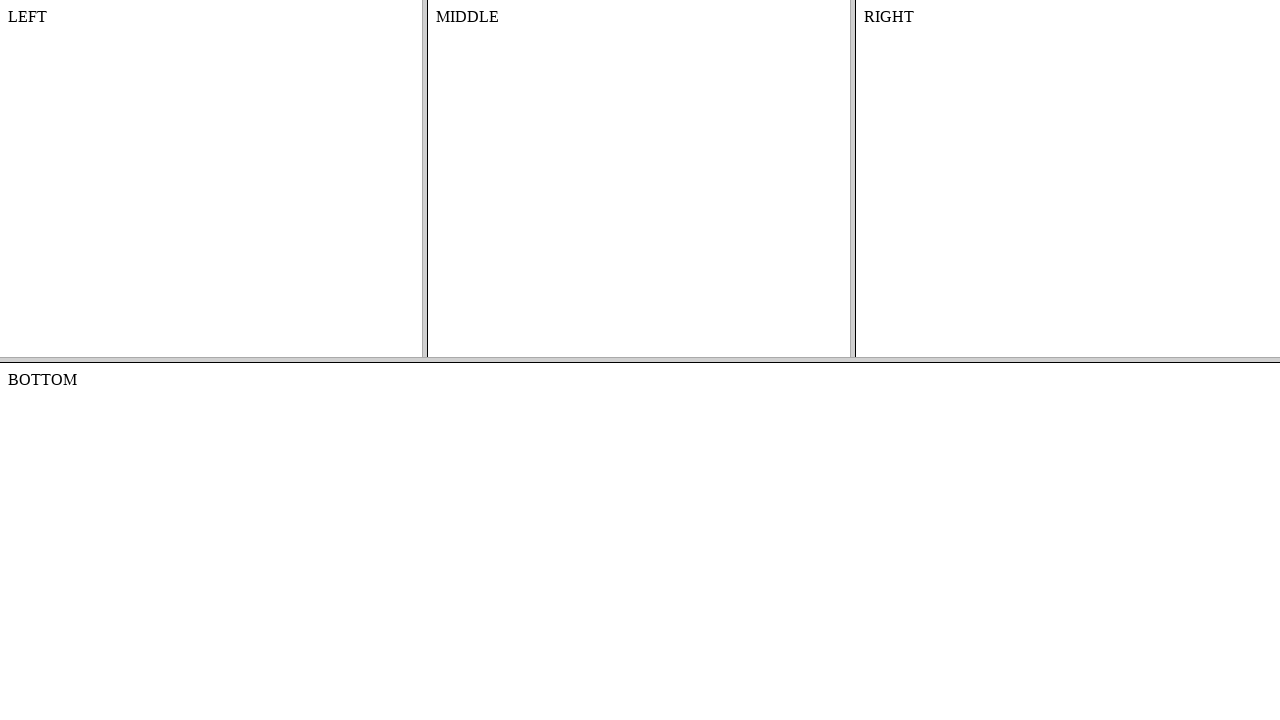